Tests a practice registration form by filling in personal details including first name, last name, email, gender selection, phone number, and date of birth

Starting URL: https://demoqa.com/automation-practice-form

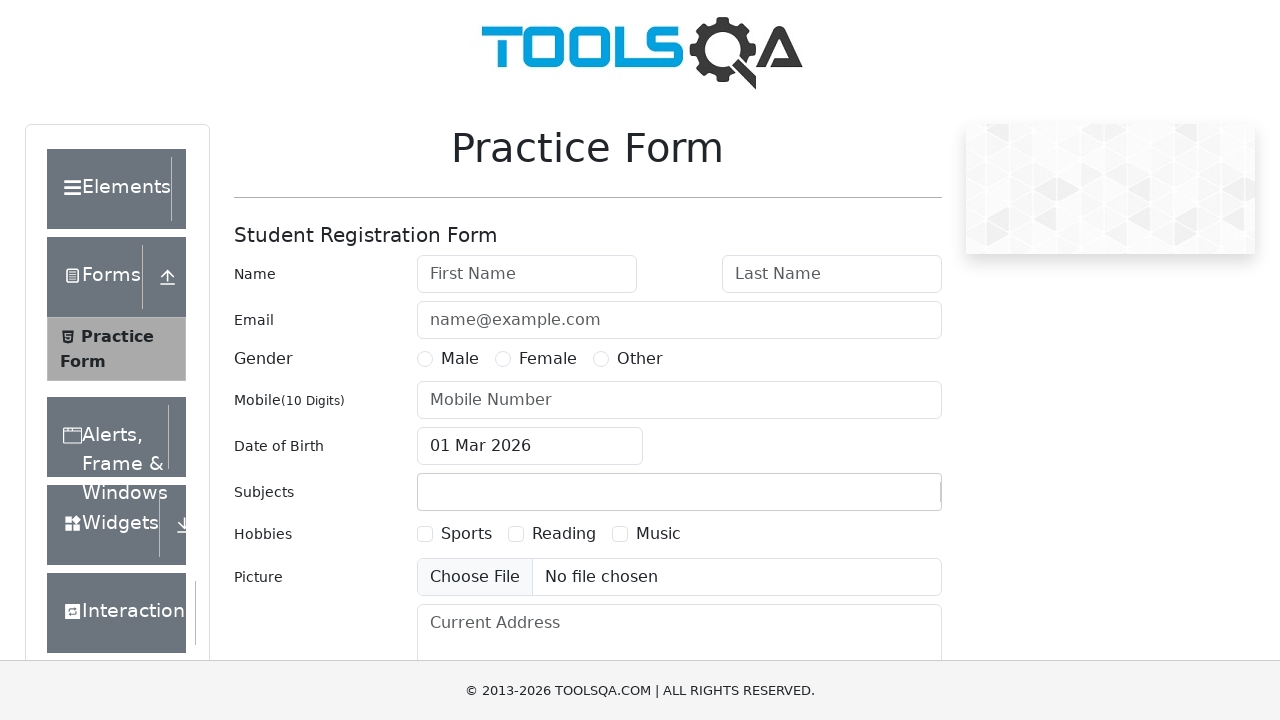

Filled first name field with 'Dolghieru' on #firstName
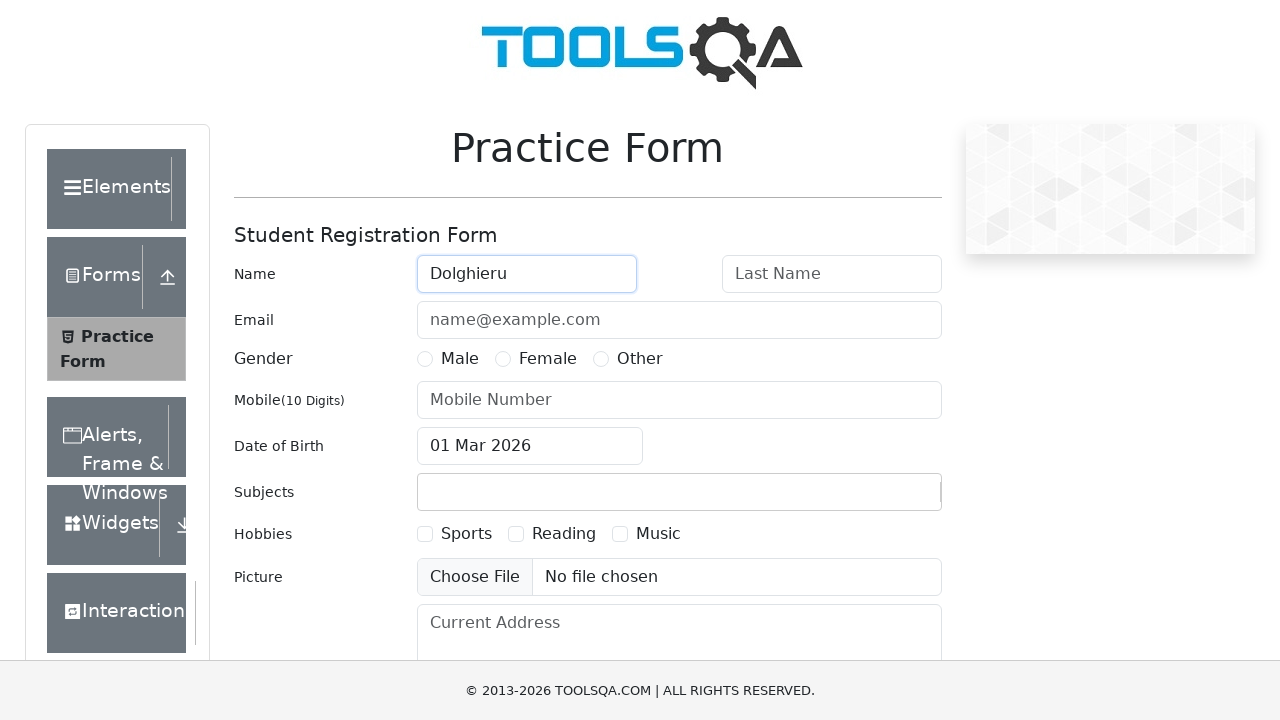

Filled last name field with 'Maxim' on #lastName
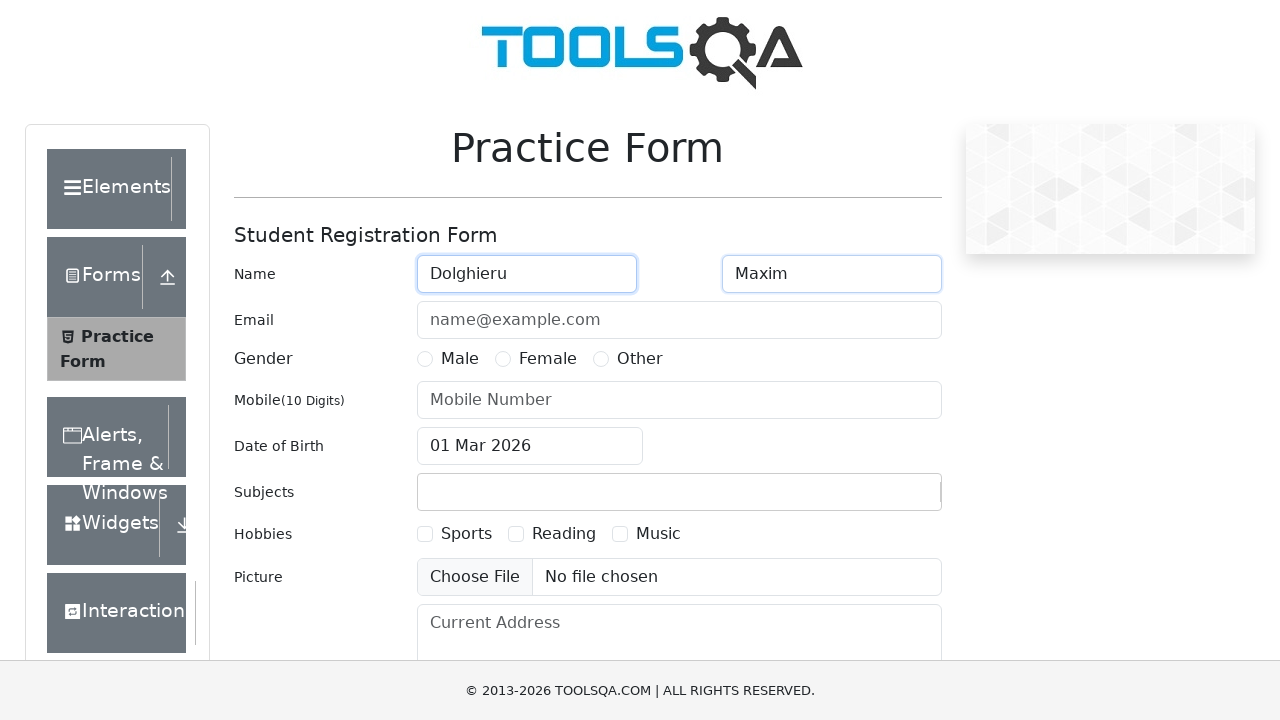

Filled email field with 'maxdolghieru@gmail.com' on #userEmail
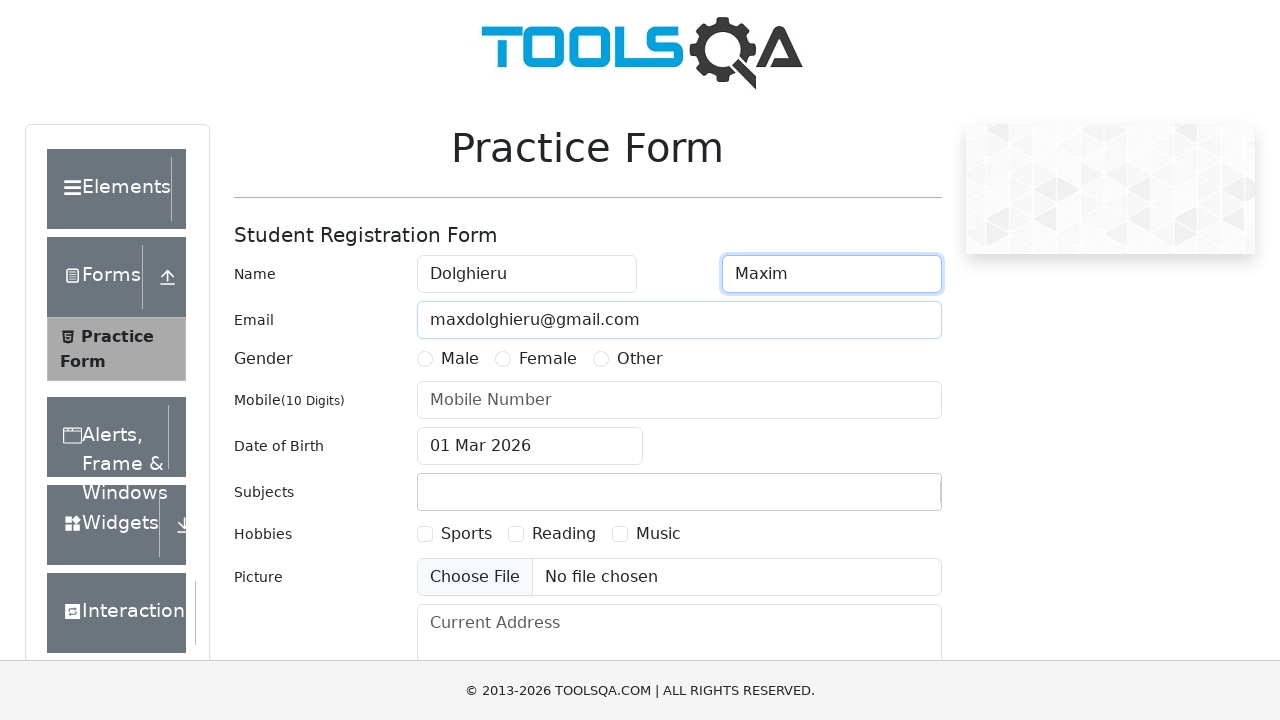

Selected male gender option at (460, 359) on label[for='gender-radio-1']
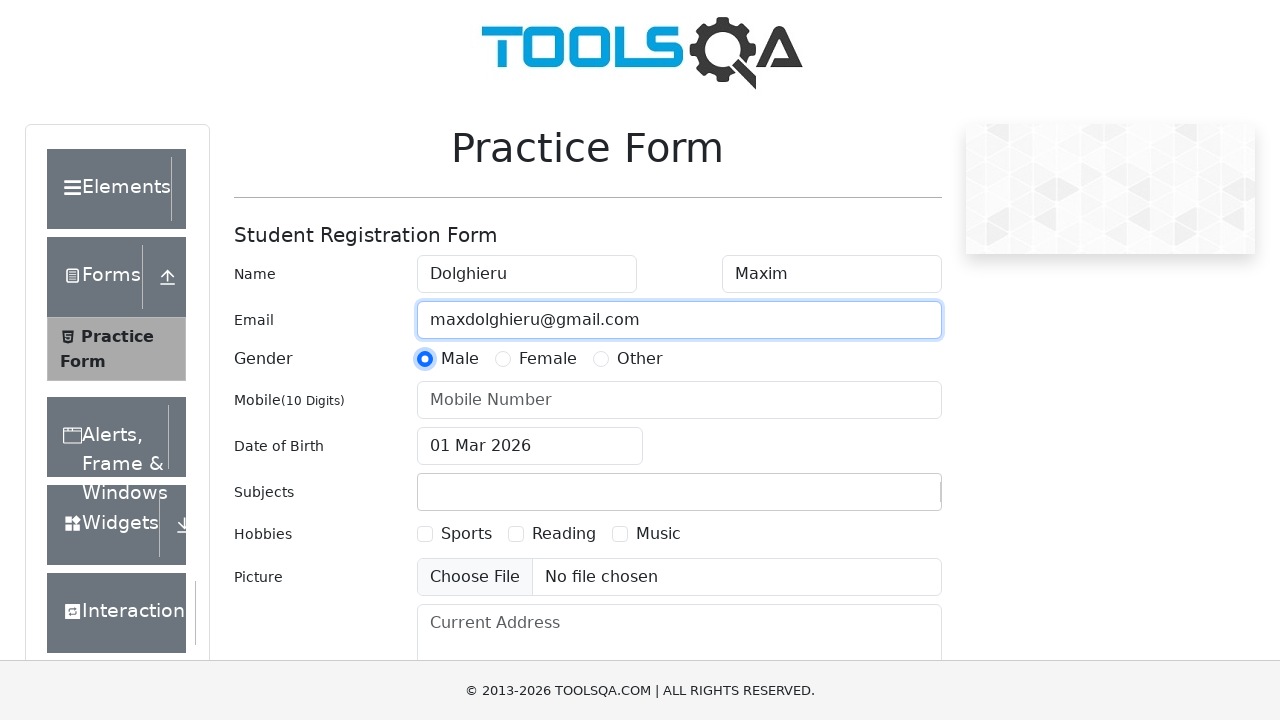

Filled phone number field with '0687900636' on #userNumber
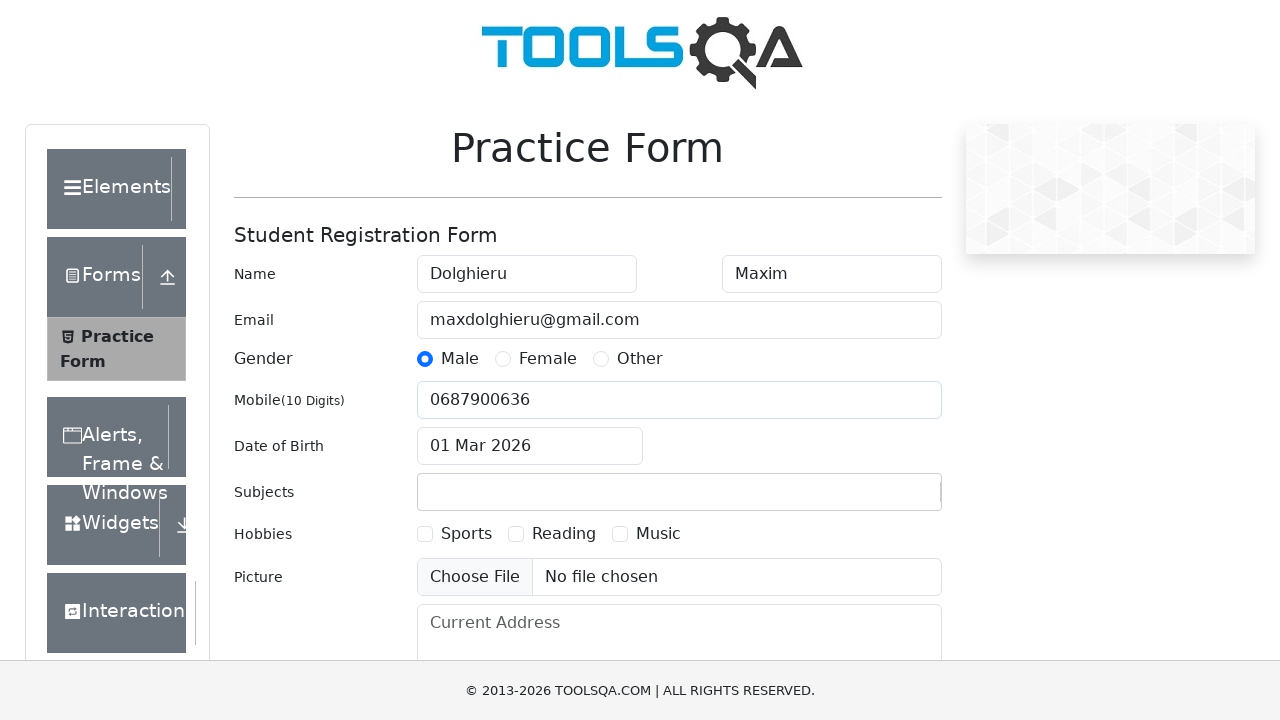

Set date of birth to '10/25/2023'
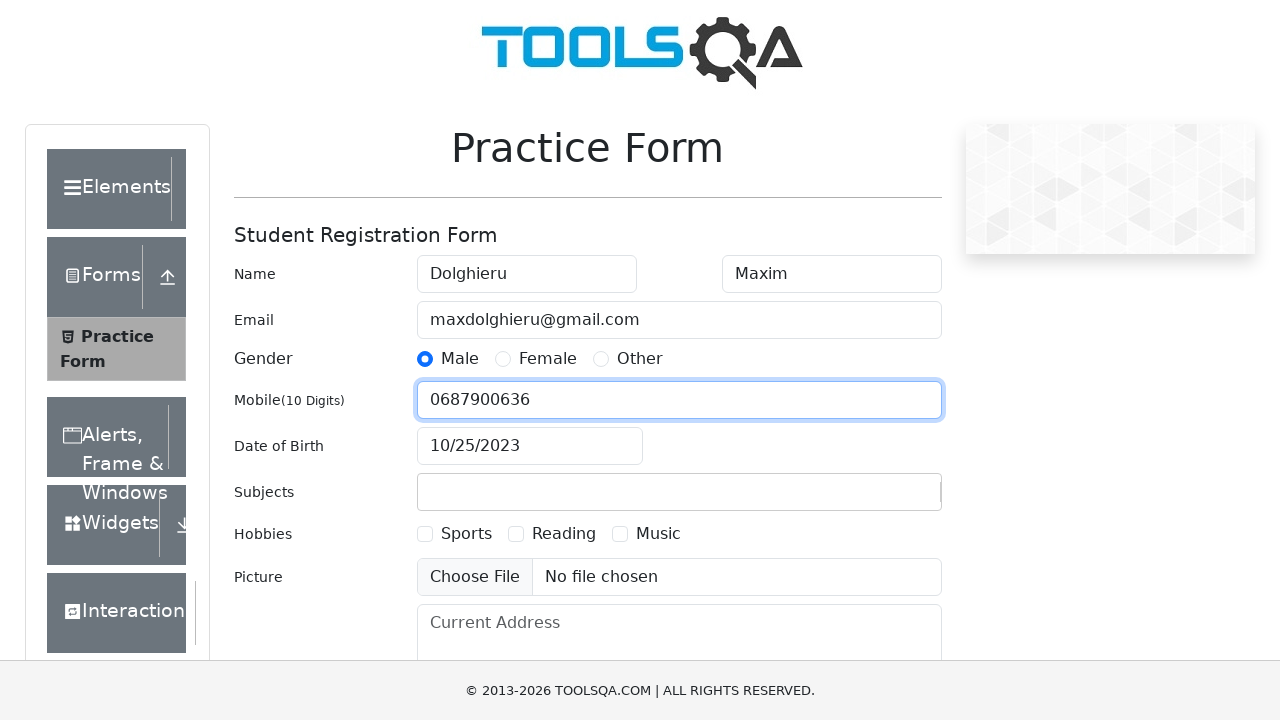

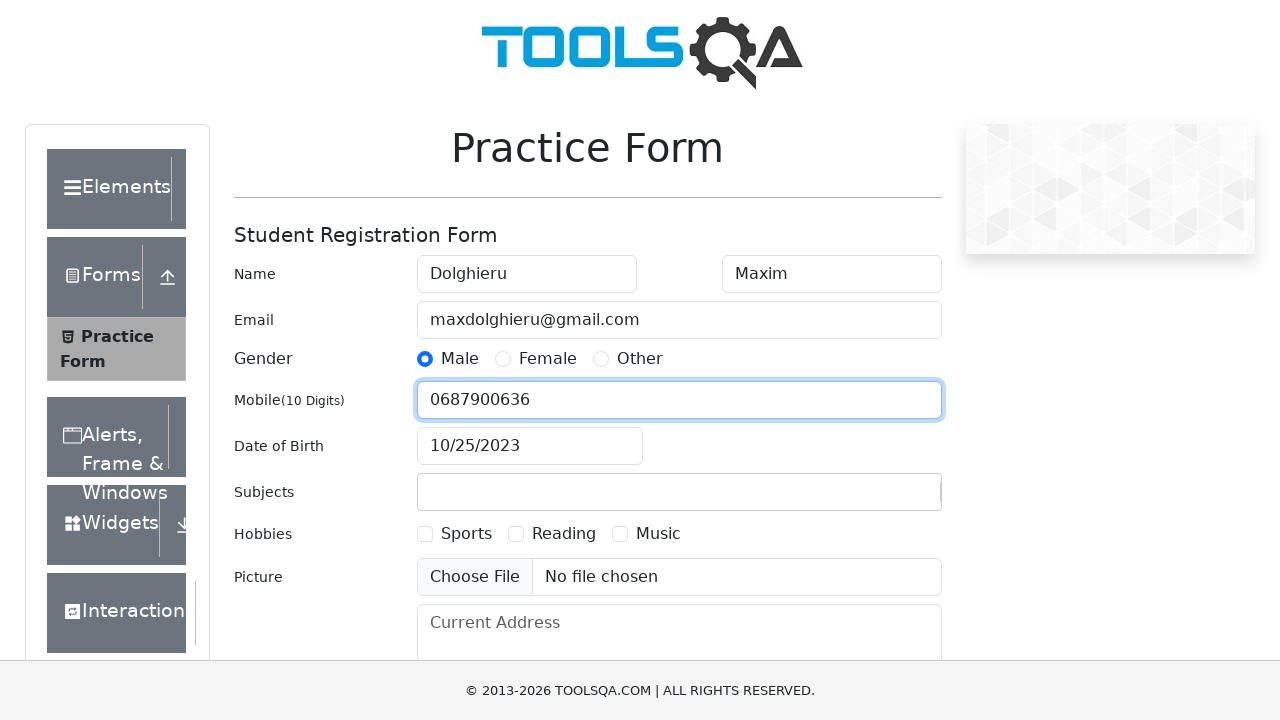